Automates filling out a Chinese survey form (问卷星) by randomly selecting radio button options for multiple choice questions, entering text in an input field, and submitting the survey.

Starting URL: https://www.wjx.cn/vm/hKvbqcL.aspx

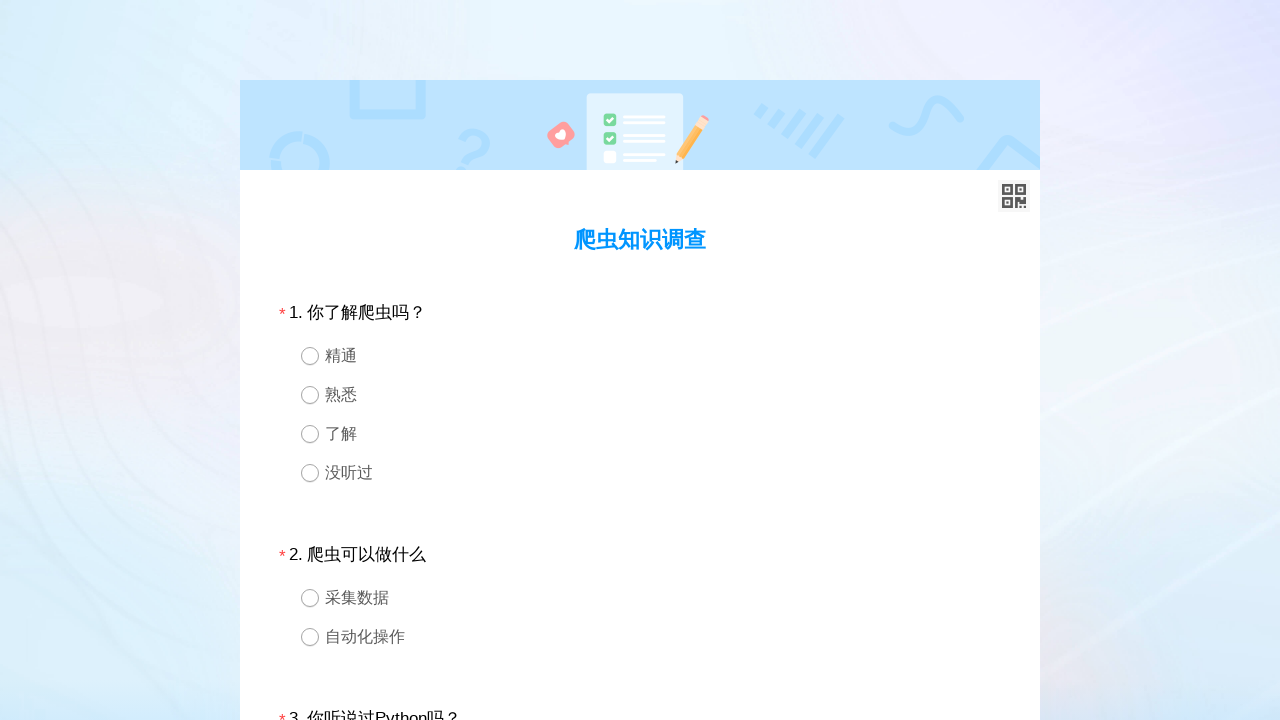

Survey form loaded and div1 selector found
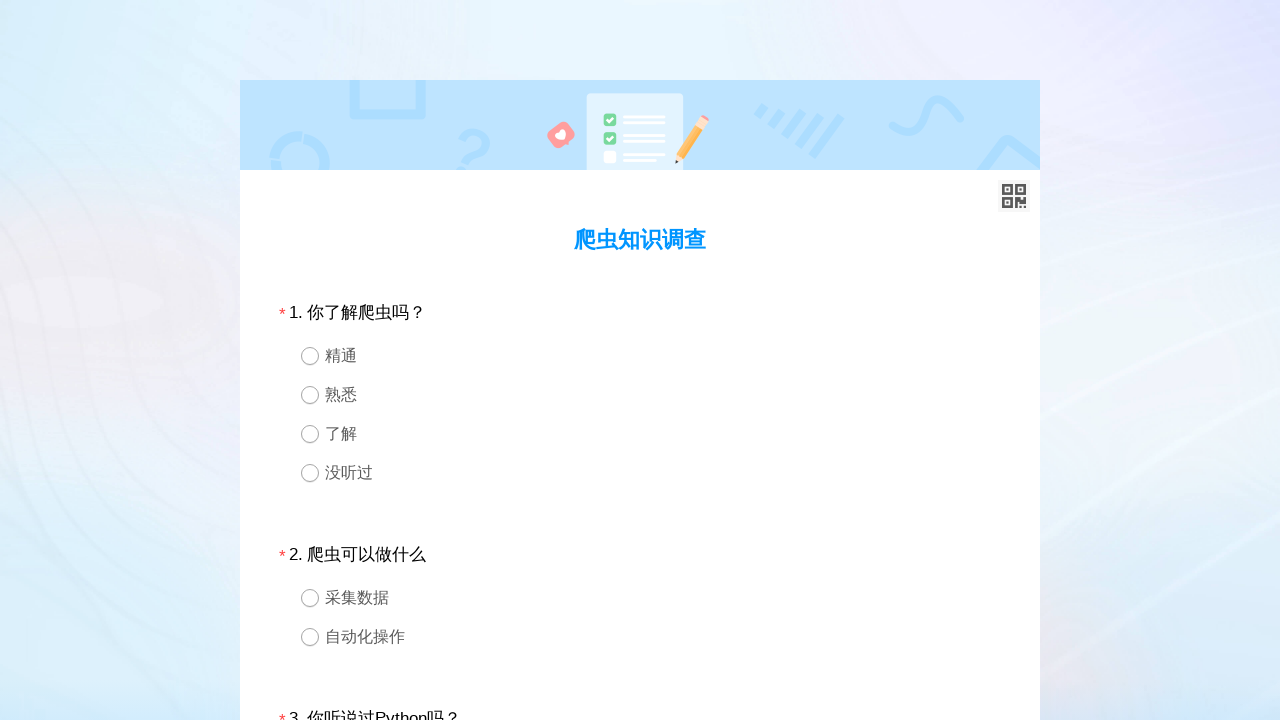

Randomly selected radio option for question 1 at (640, 434) on //*[@id='div1'] >> div.ui-radio >> nth=2
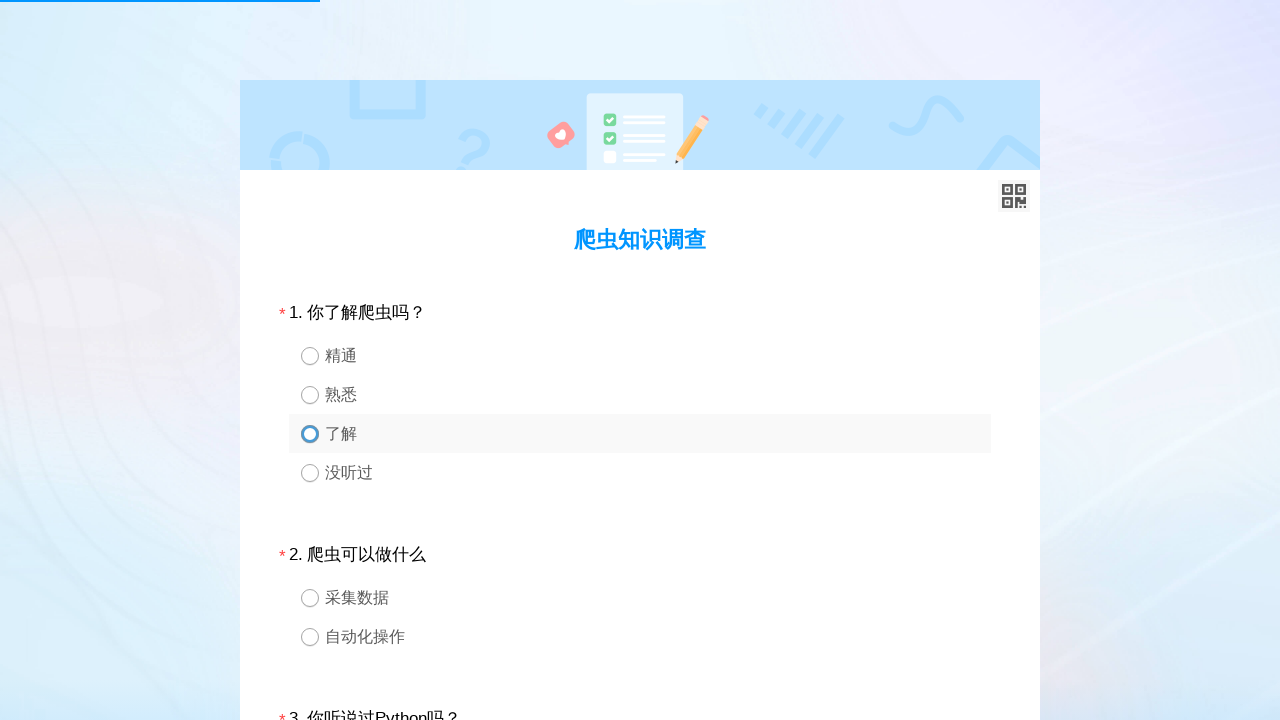

Randomly selected radio option for question 2 at (640, 598) on //*[@id='div2'] >> div.ui-radio >> nth=0
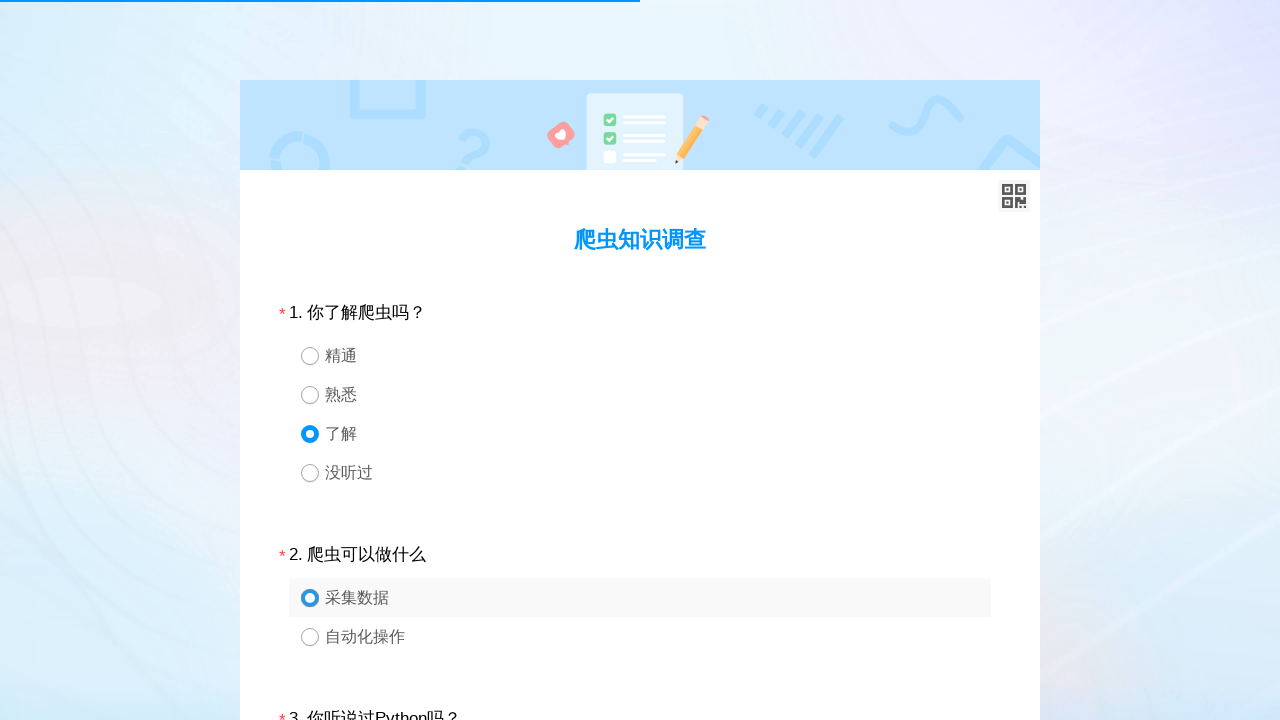

Randomly selected radio option for question 3 at (640, 360) on //*[@id='div3'] >> div.ui-radio >> nth=2
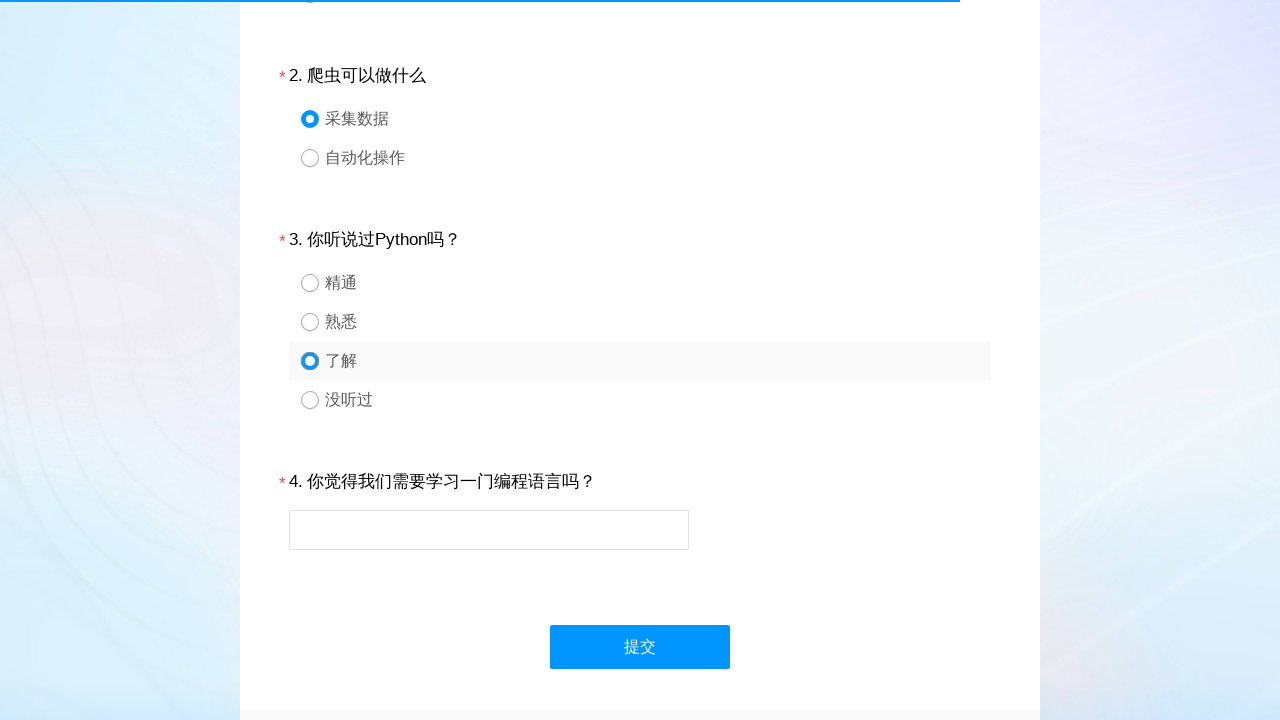

Filled text input field with test response for question 4 on xpath=//*[@id='div4']//input
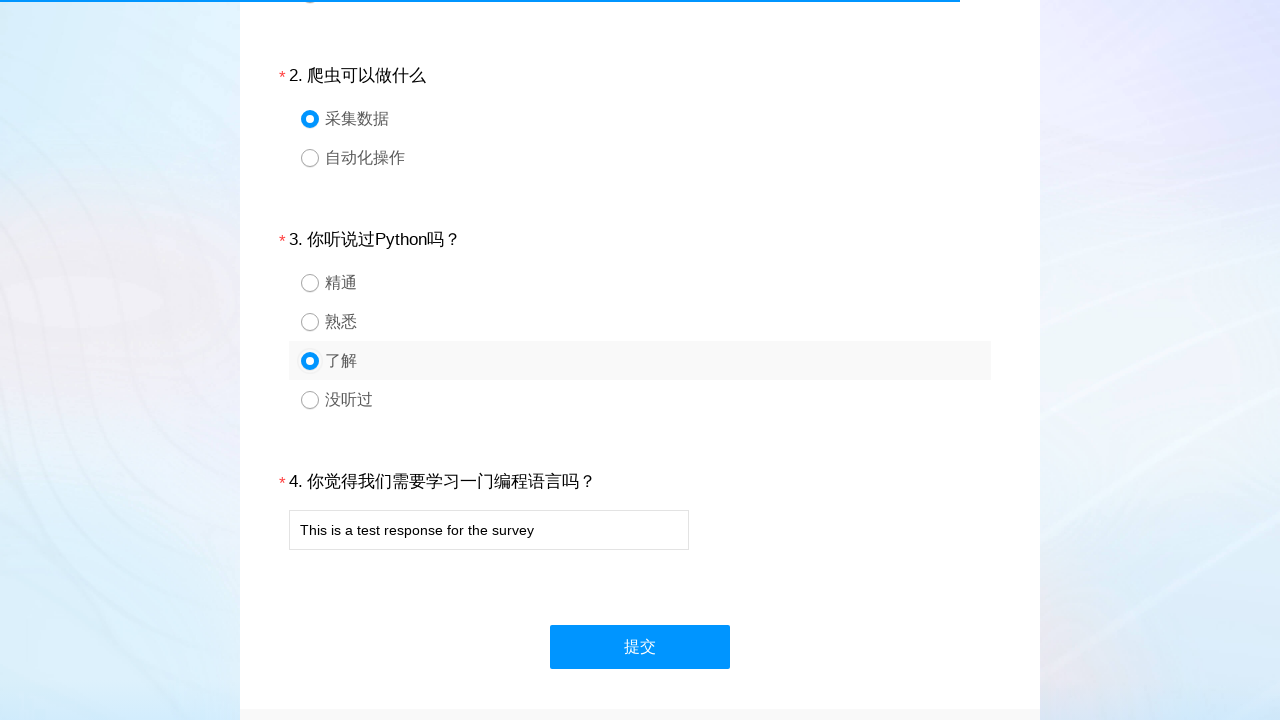

Clicked submit button to submit survey at (640, 647) on xpath=//*[@id='ctlNext']
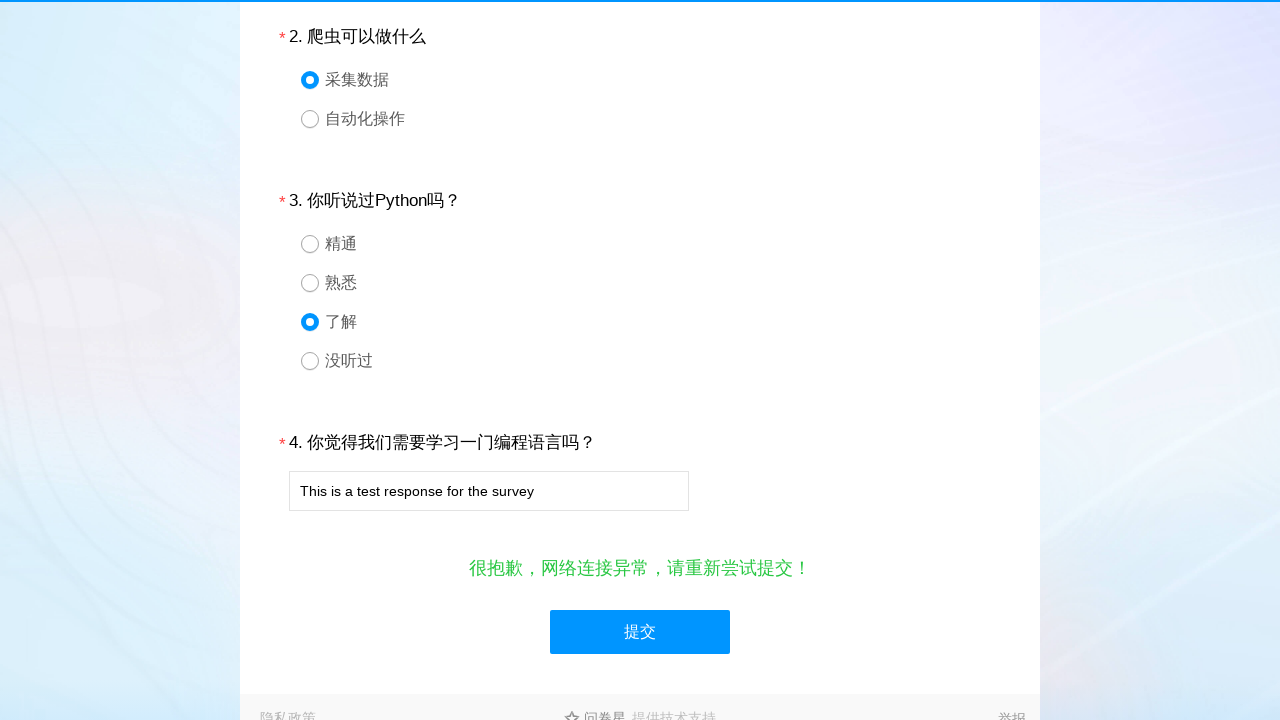

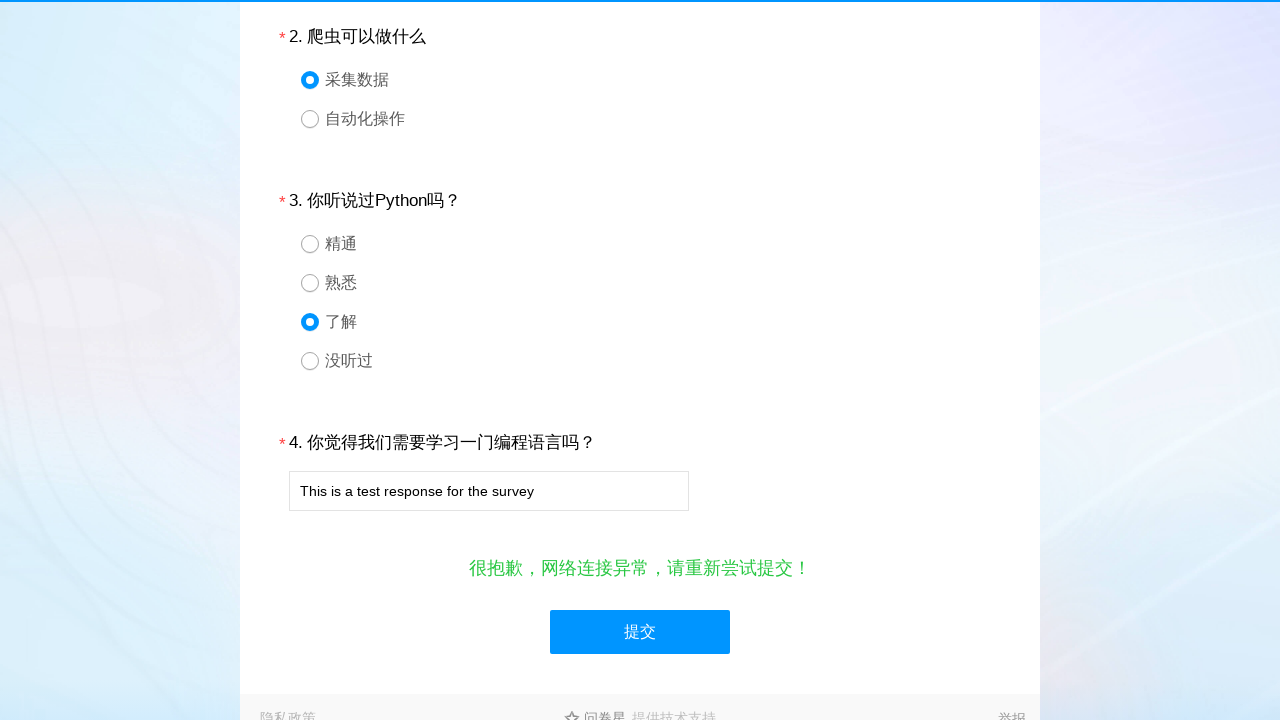